Tests dynamic control behavior by toggling the enabled state of an input field and verifying its state changes

Starting URL: https://v1.training-support.net/selenium/dynamic-controls

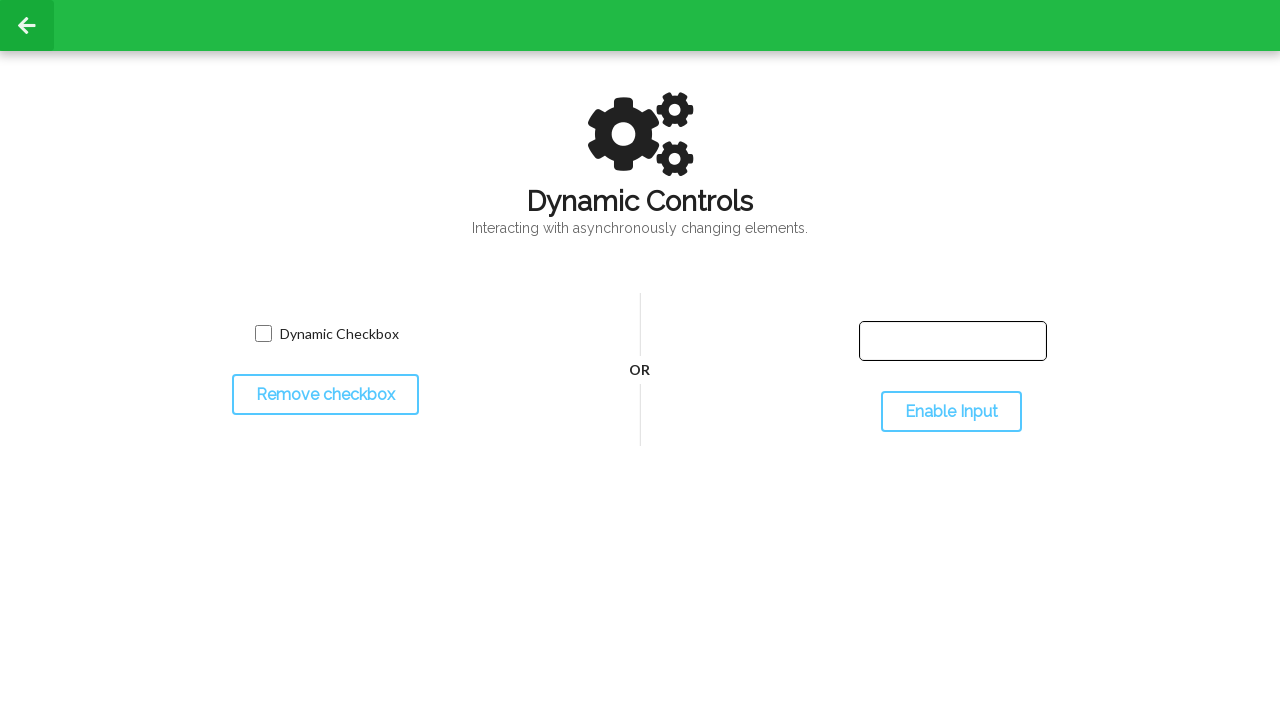

Located the input text field
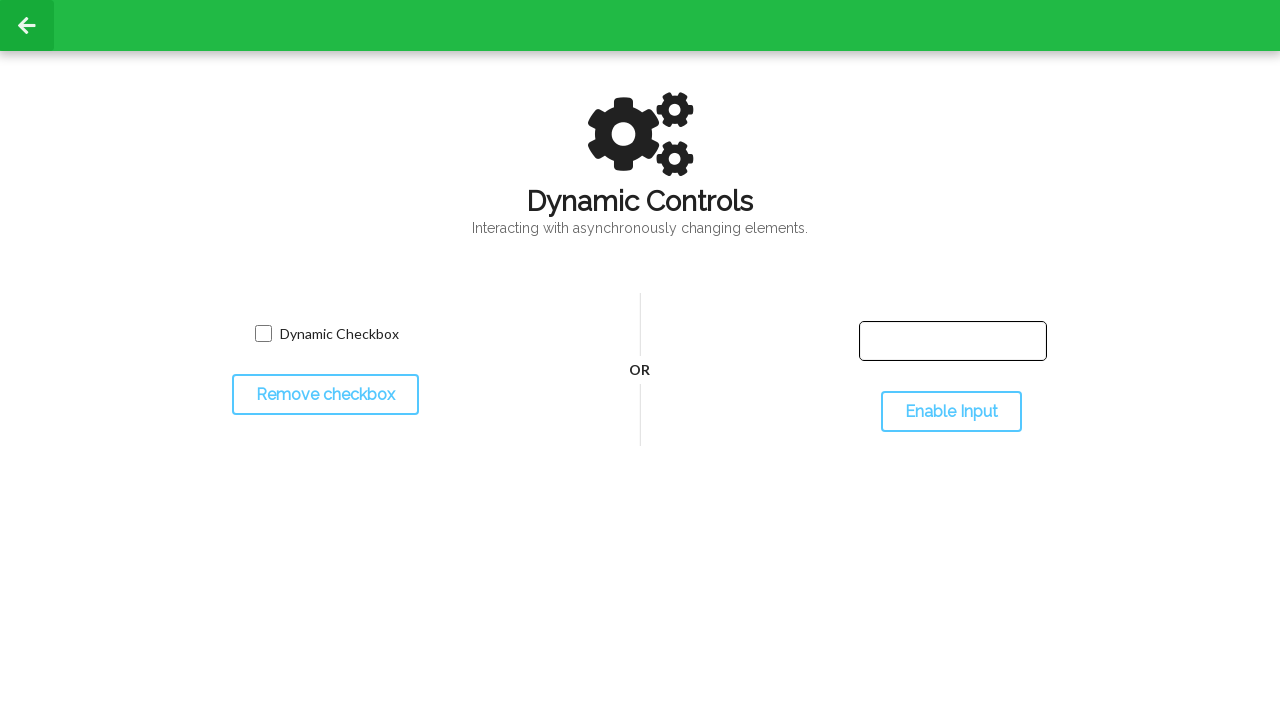

Checked initial enabled state of input field
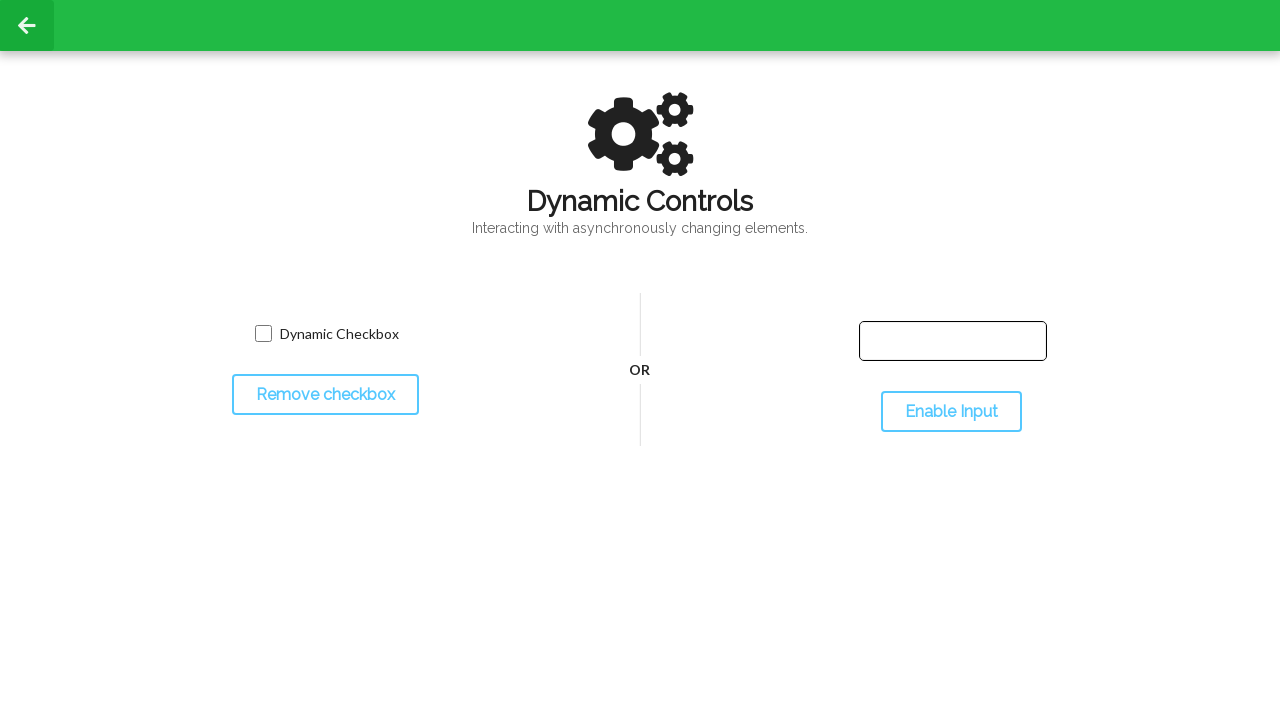

Clicked toggle button to change input field state at (951, 412) on #toggleInput
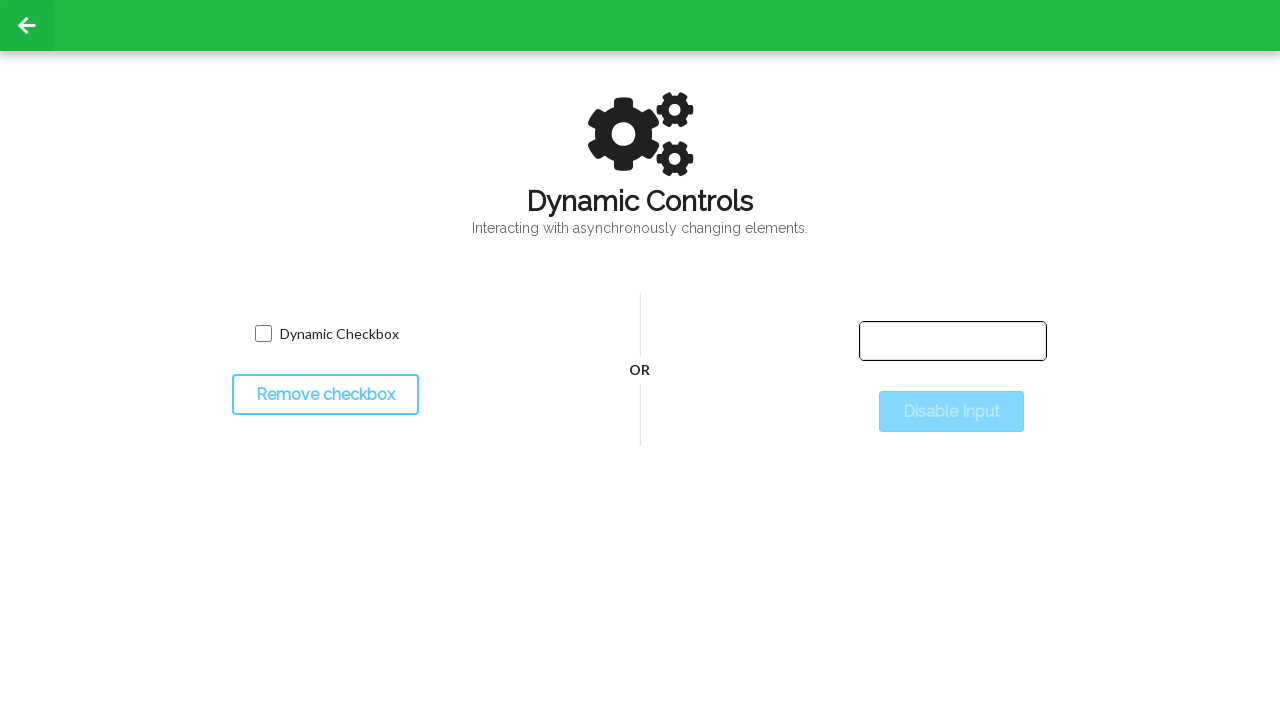

Verified input field state changed after toggle
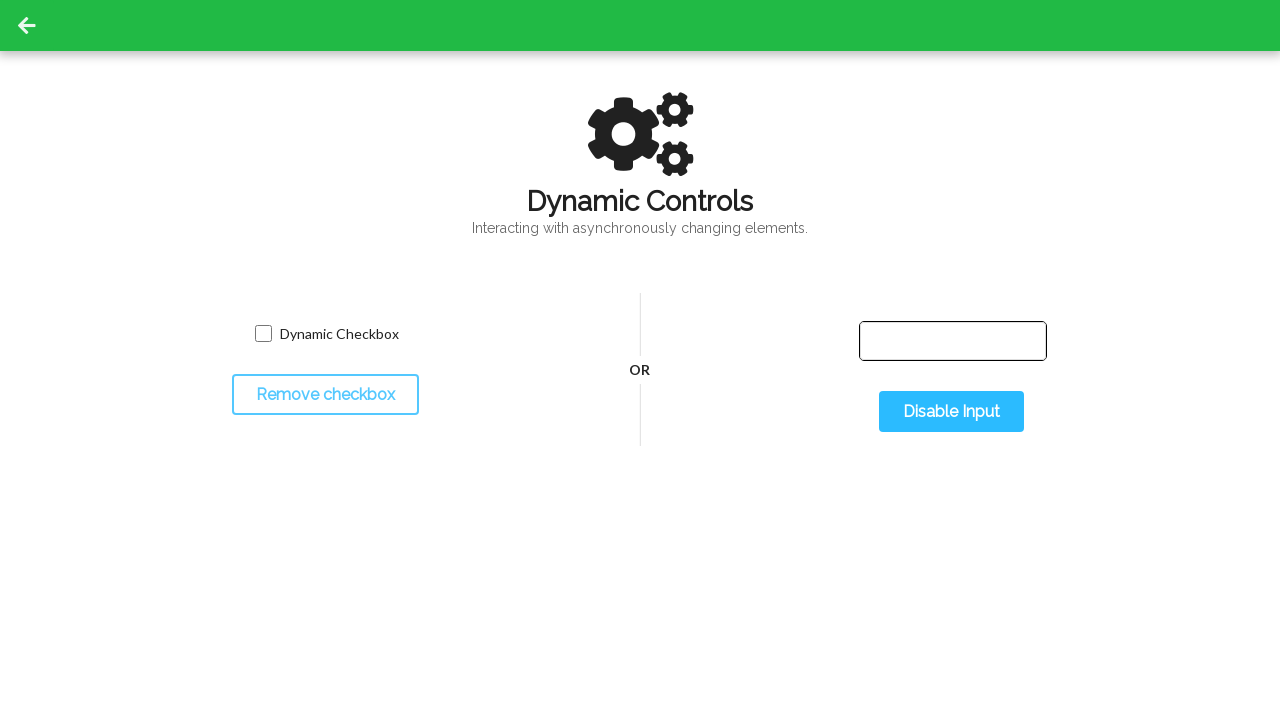

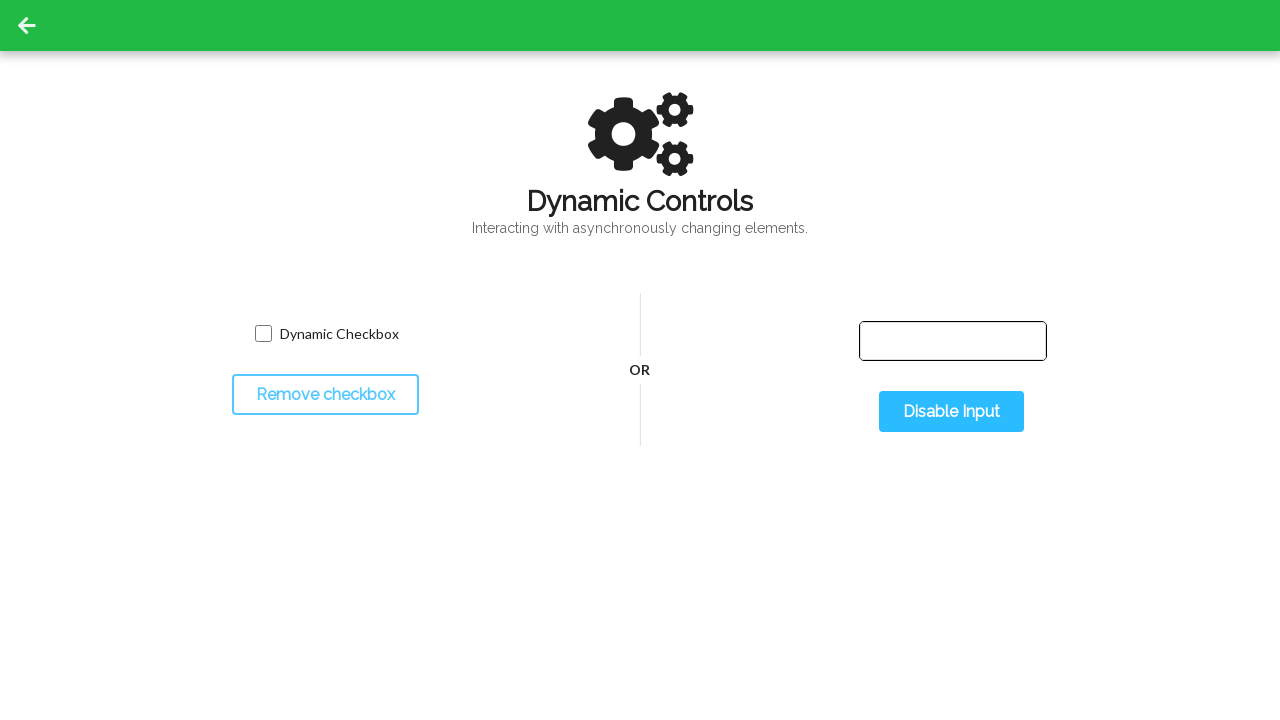